Tests handling of JavaScript prompt alert popup by switching to an iframe, clicking a button to trigger a prompt, entering text, and accepting the alert

Starting URL: https://www.w3schools.com/jsref/tryit.asp?filename=tryjsref_prompt

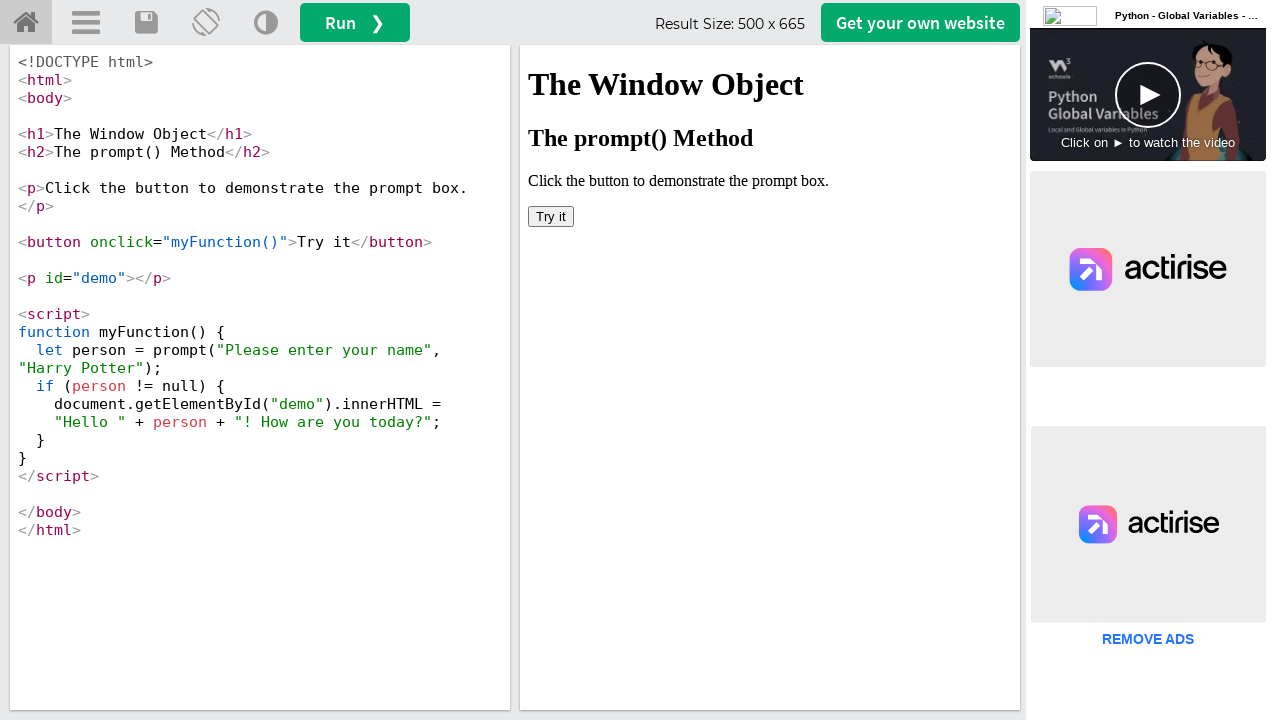

Located iframe with ID 'iframeResult'
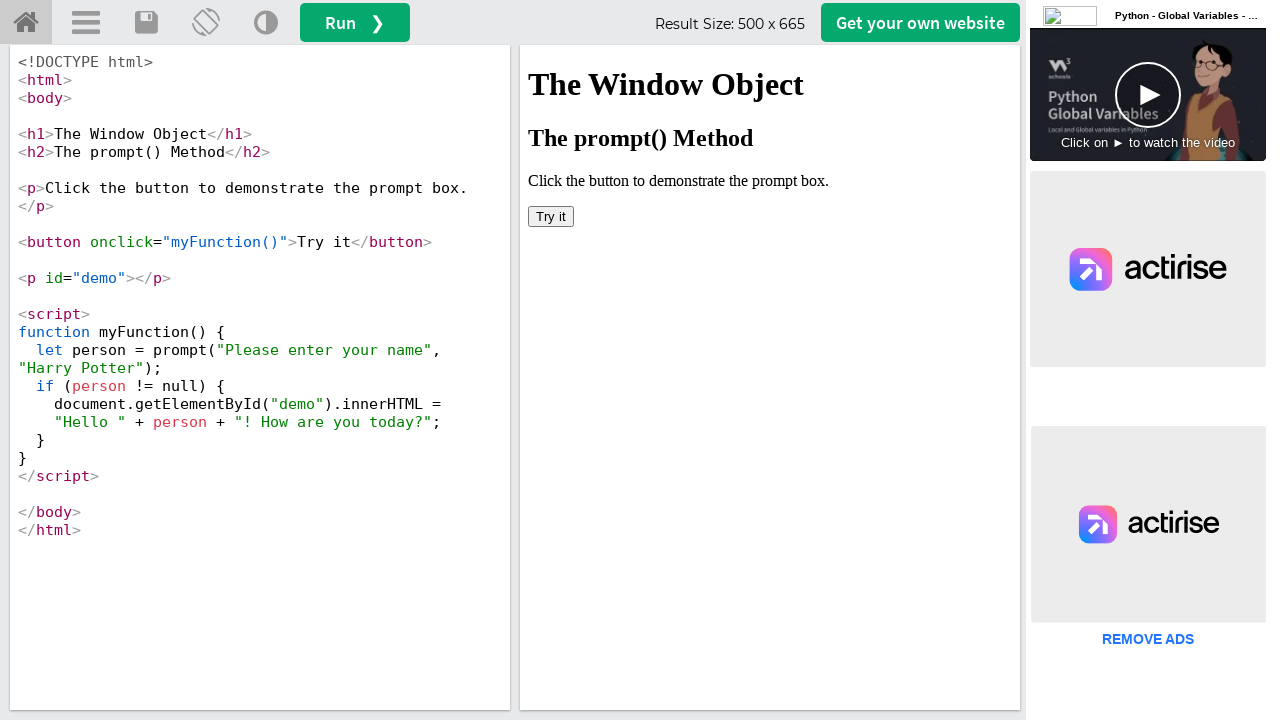

Clicked button in iframe to trigger initial prompt at (551, 216) on #iframeResult >> internal:control=enter-frame >> xpath=/html/body/button
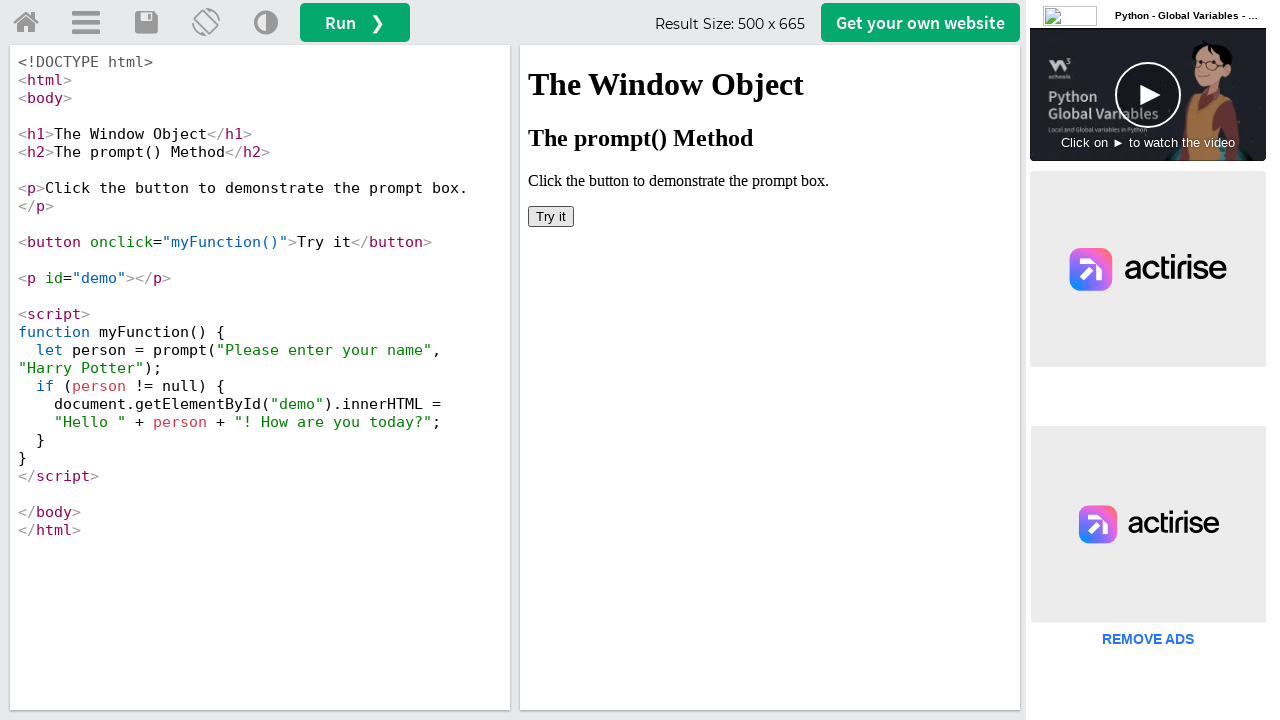

Registered dialog handler to accept prompts with text 'Maria Gonzalez'
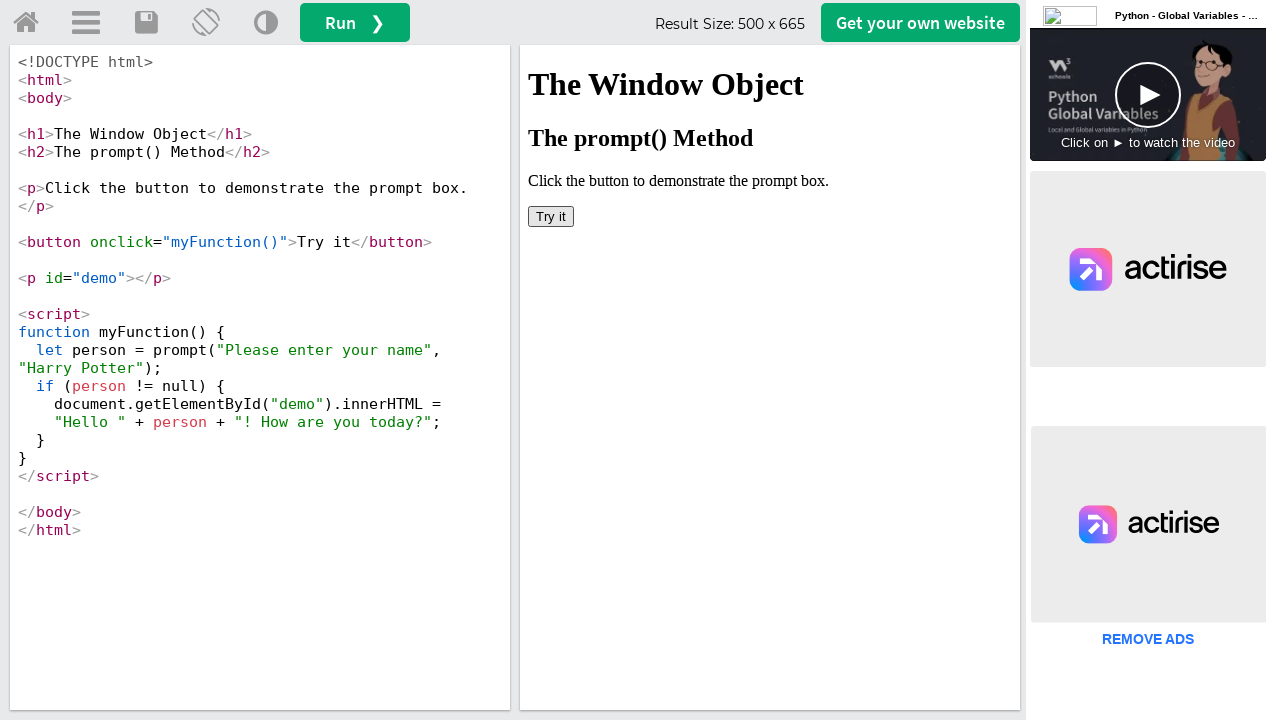

Clicked button in iframe to trigger prompt alert with handler active at (551, 216) on #iframeResult >> internal:control=enter-frame >> xpath=/html/body/button
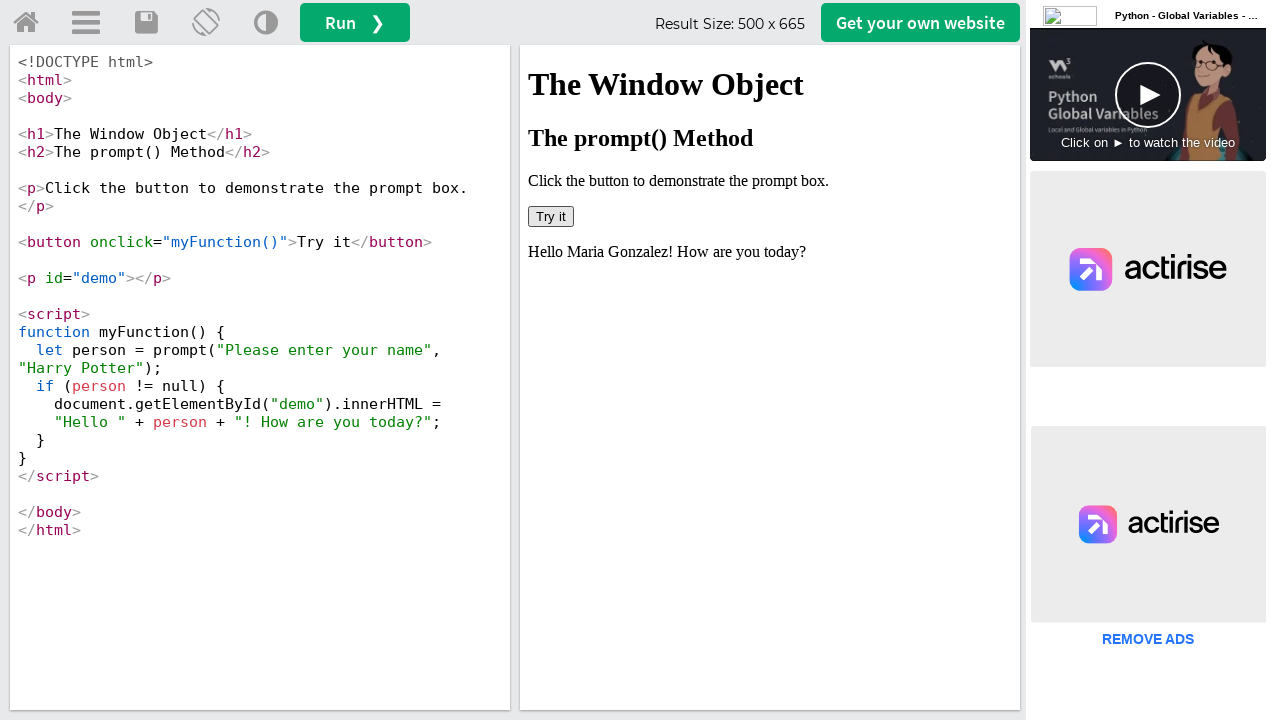

Waited 1000ms for dialog to be processed
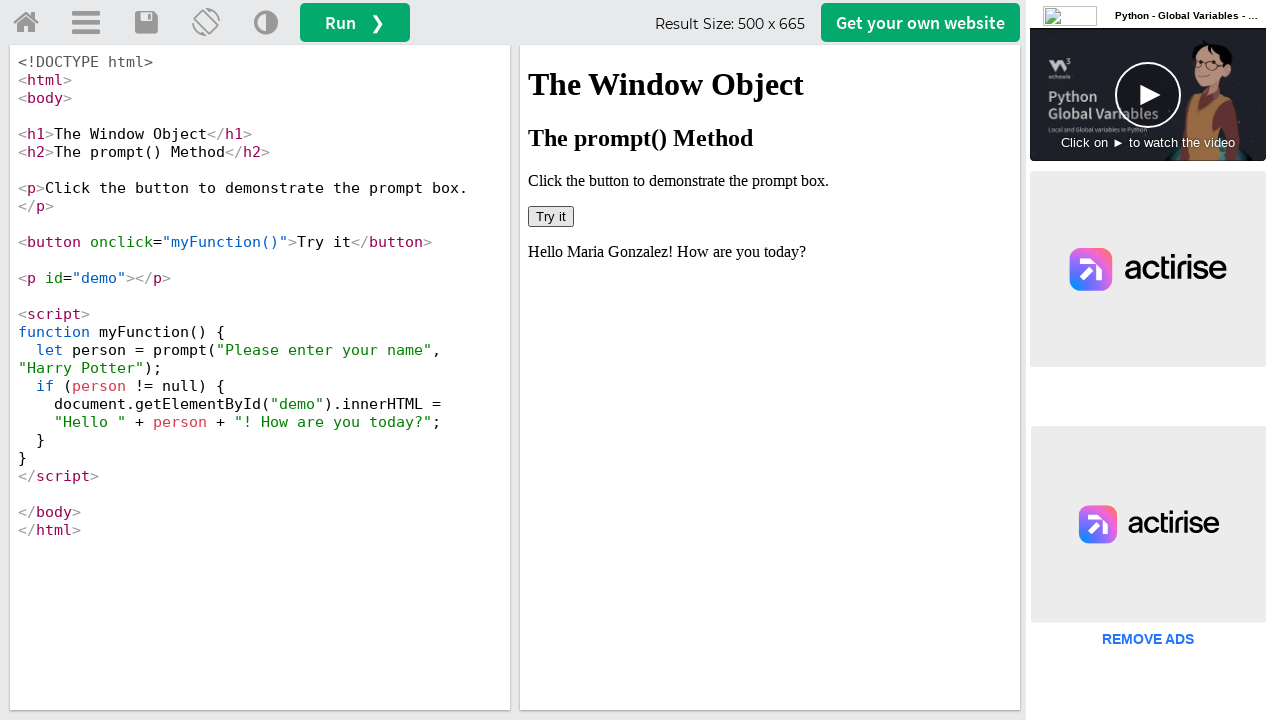

Retrieved page title: 'W3Schools Tryit Editor'
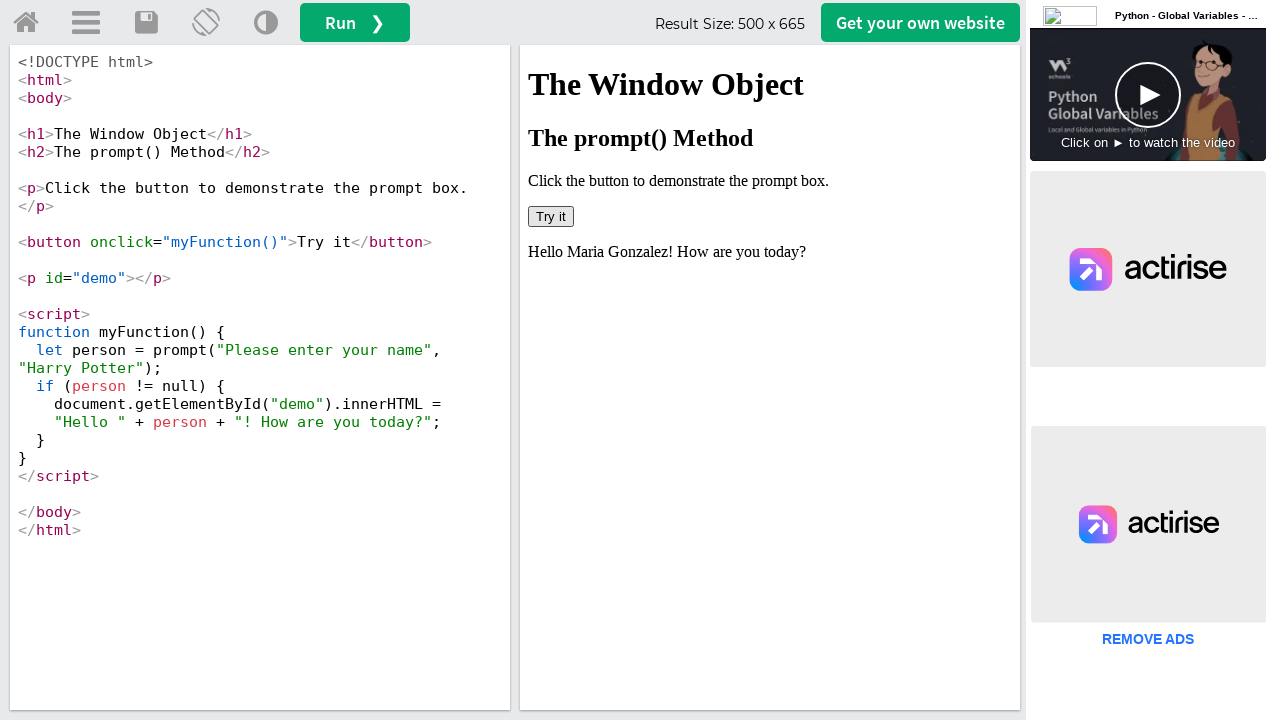

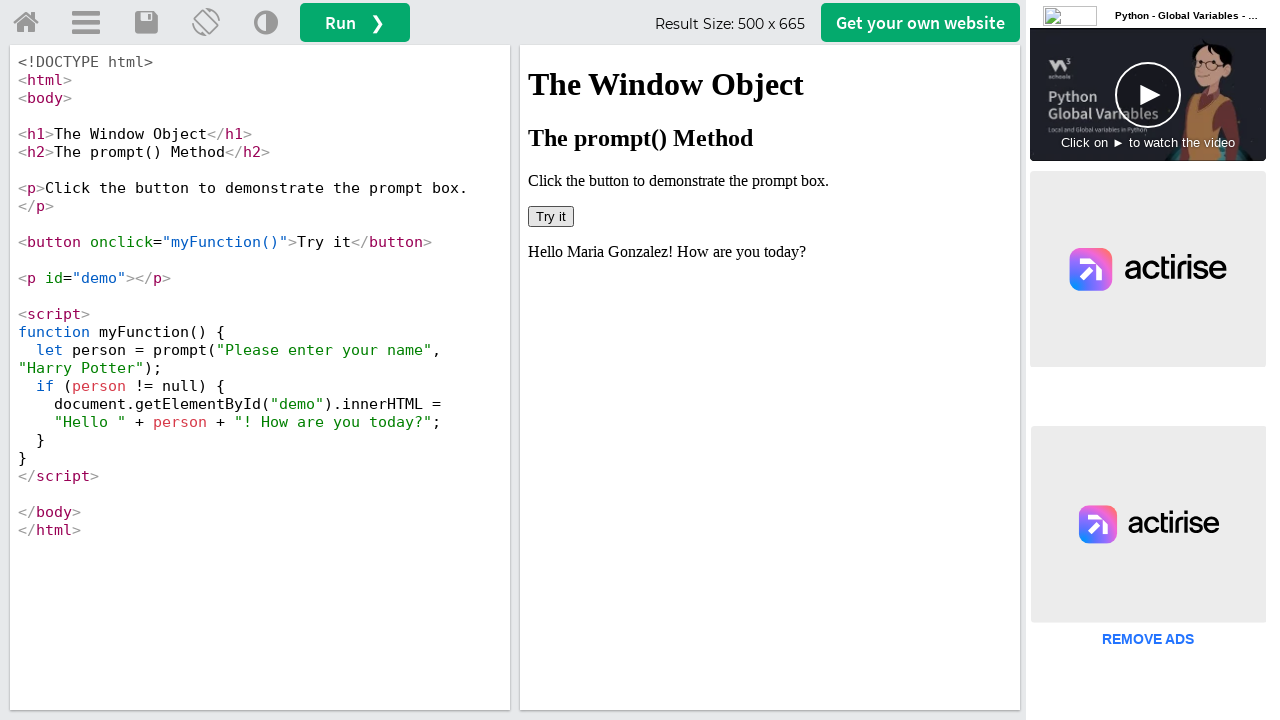